Tests the Disappearing Elements page by navigating through Home, About, Contact Us, Portfolio, and Gallery links

Starting URL: https://the-internet.herokuapp.com/

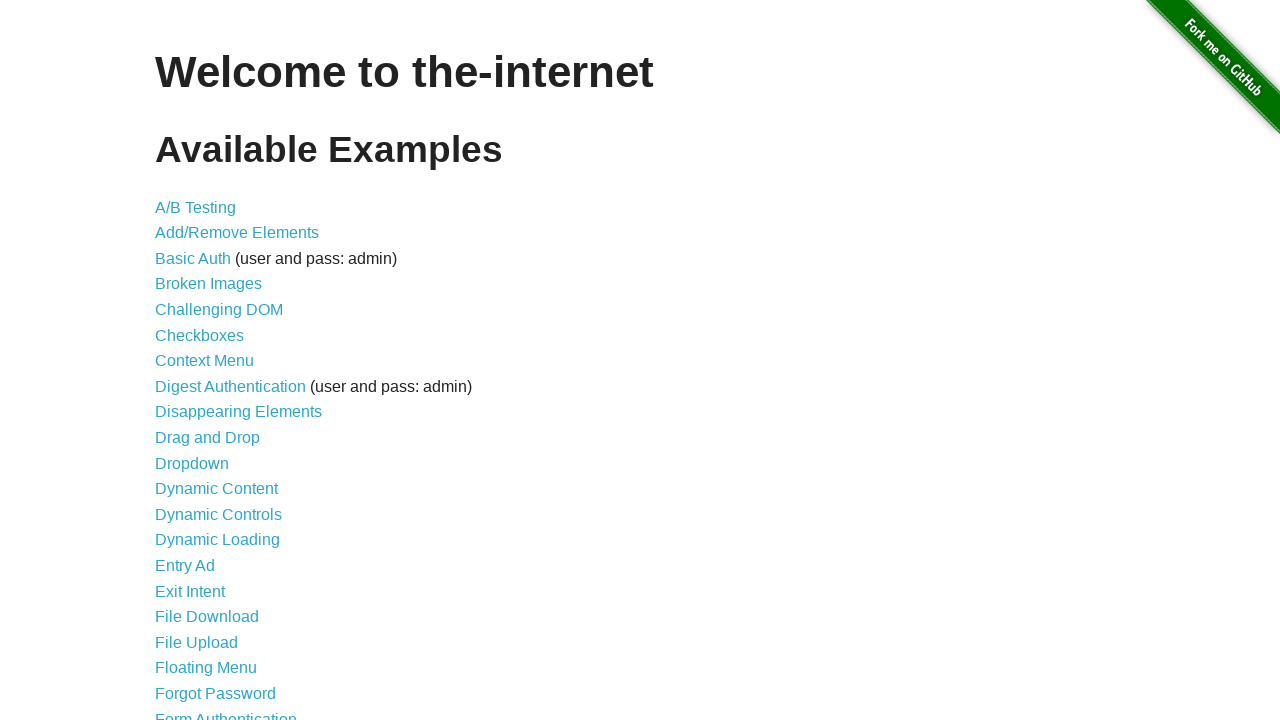

Waited for Disappearing Elements link to be visible
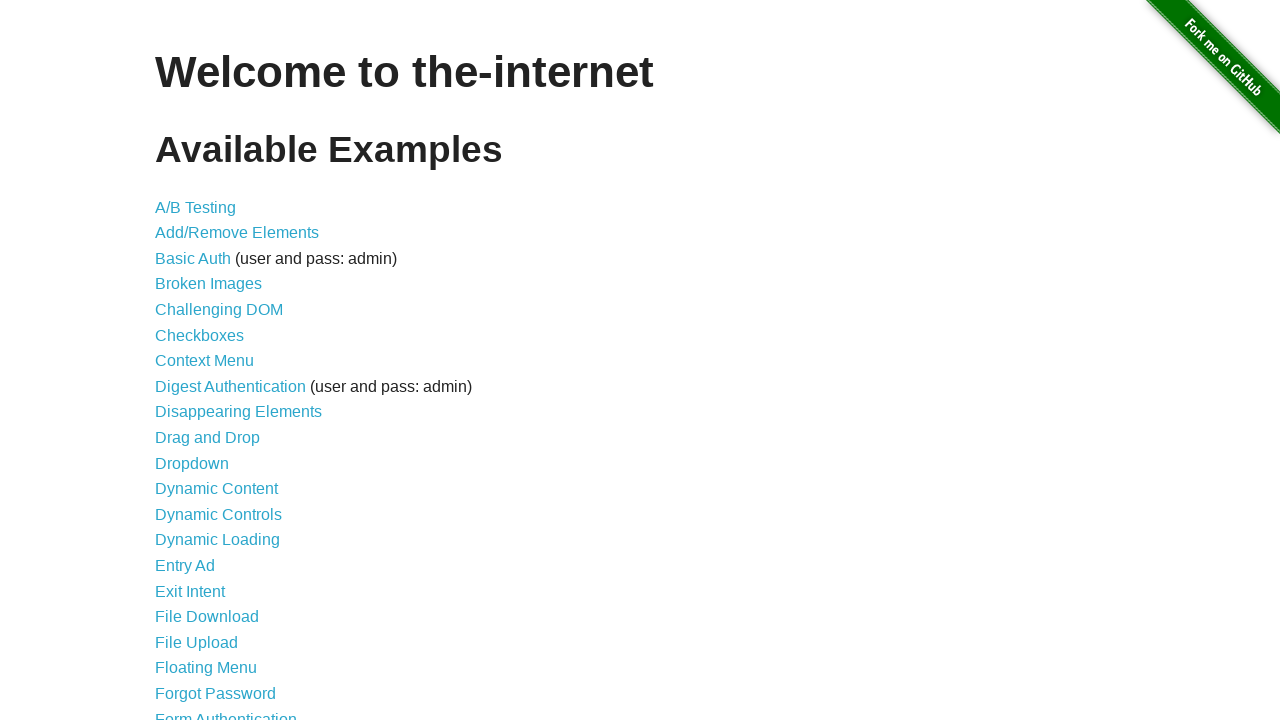

Clicked on Disappearing Elements link at (238, 412) on xpath=//*[contains(text(), 'Disappearing Elements')]
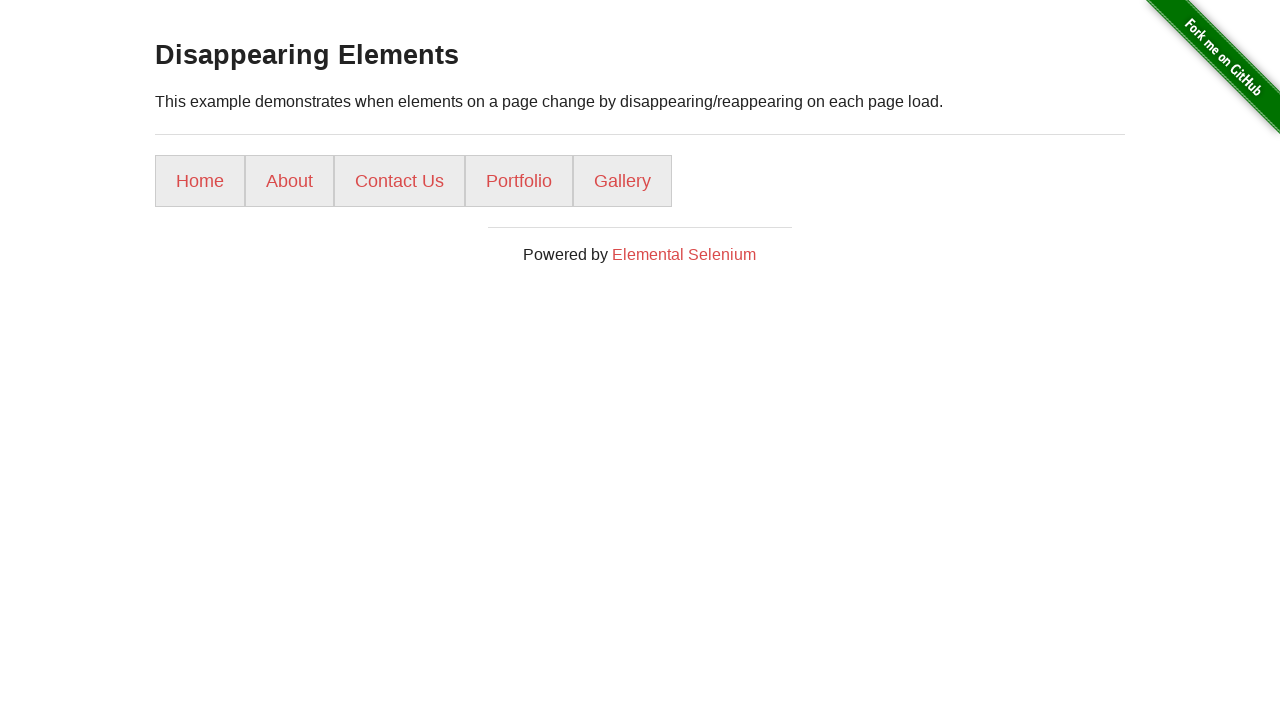

Clicked on Home link at (200, 181) on xpath=//*[contains(text(), 'Home')]
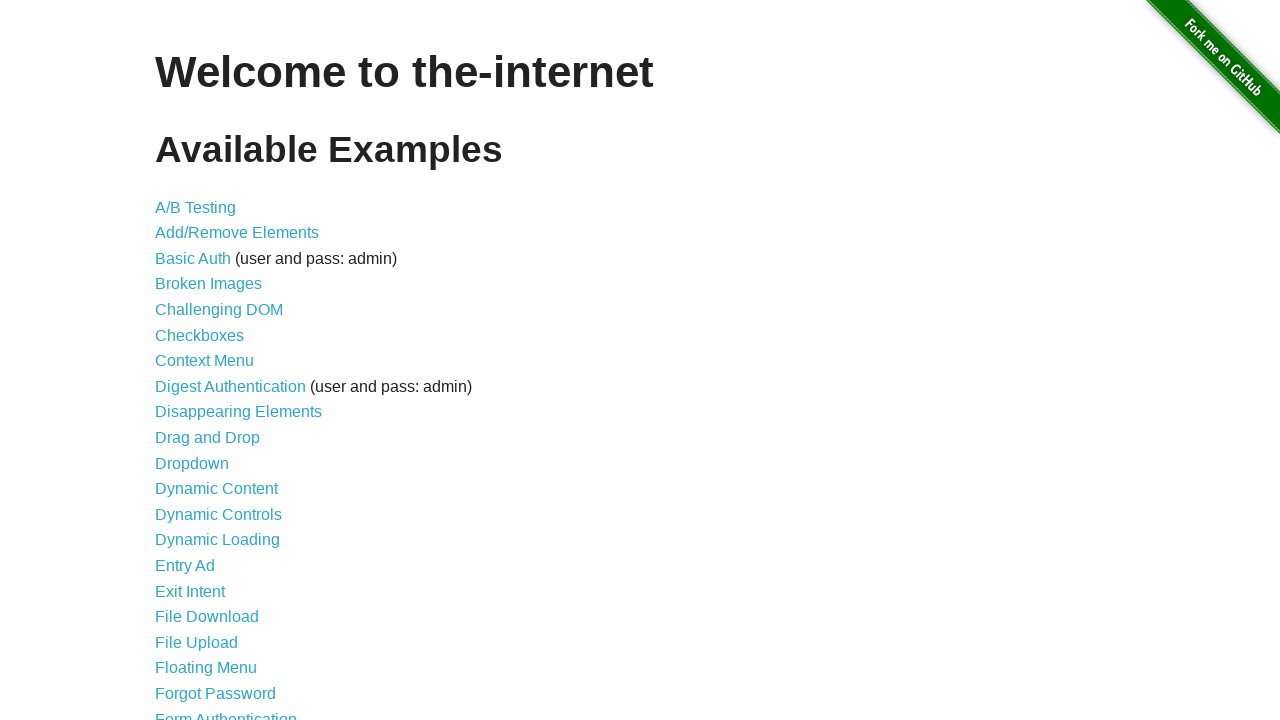

Navigated back to Disappearing Elements page
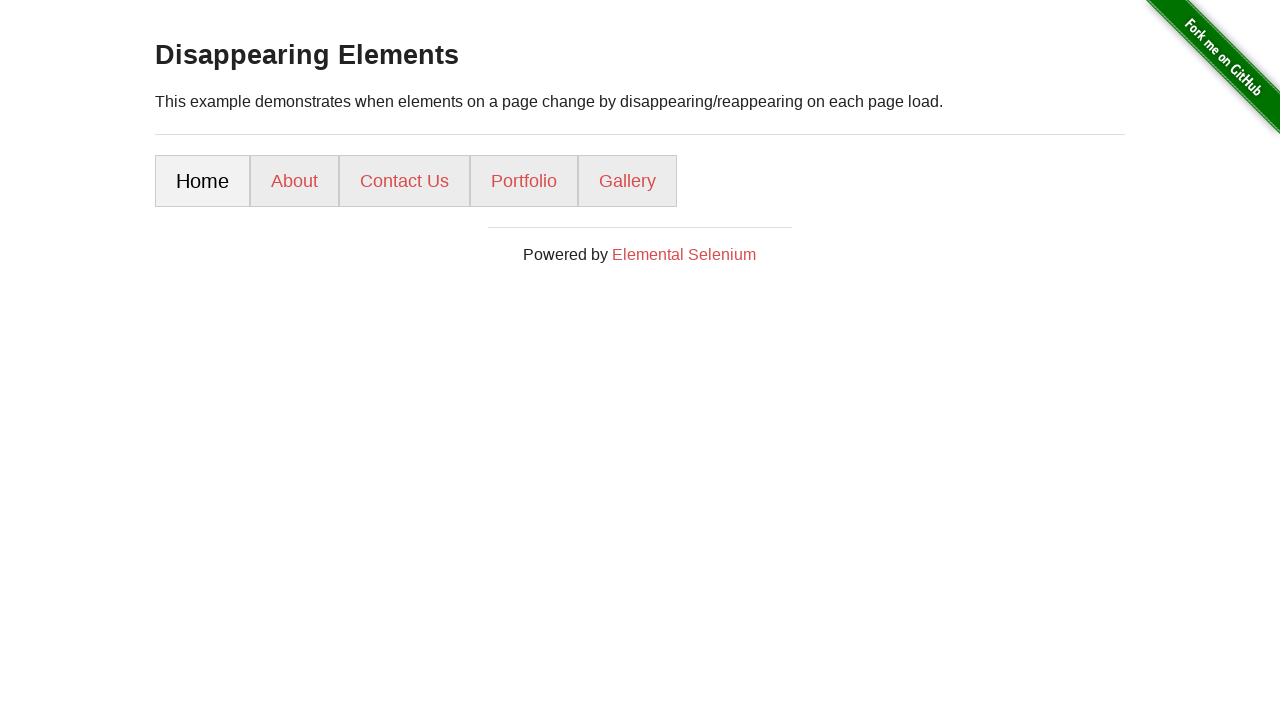

Clicked on About link at (294, 181) on xpath=//*[contains(text(), 'About')]
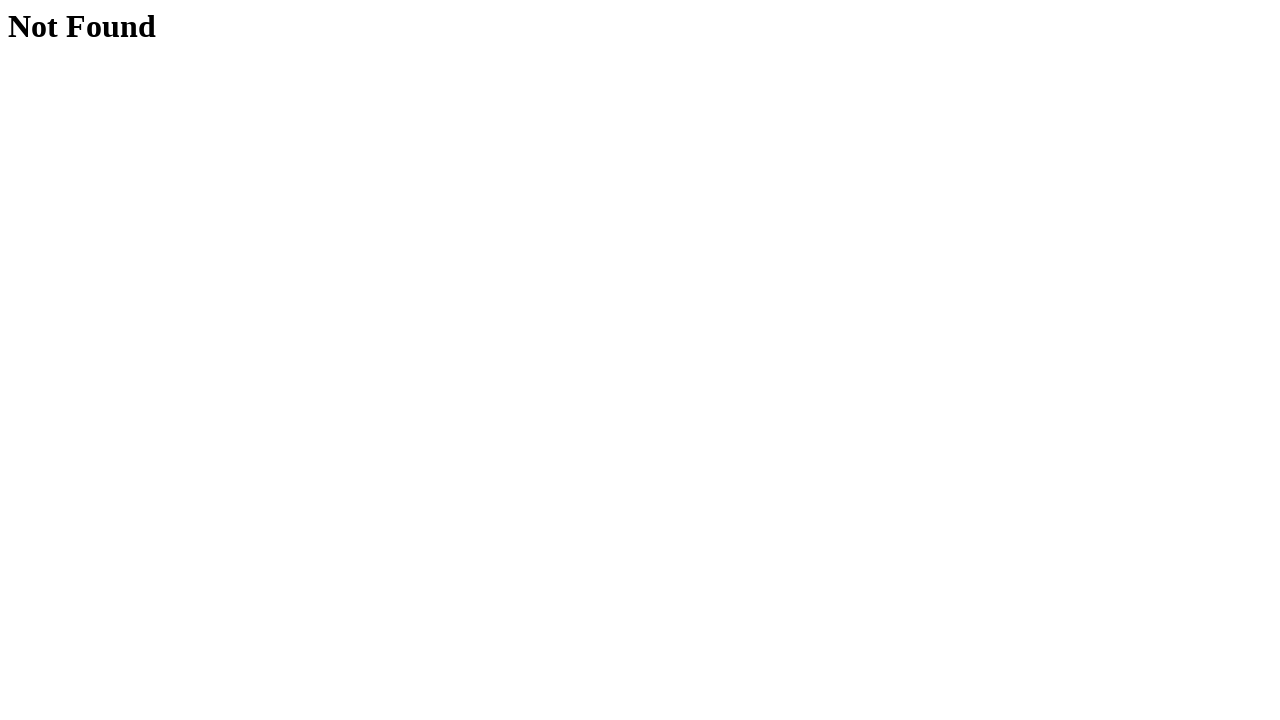

Navigated back to Disappearing Elements page
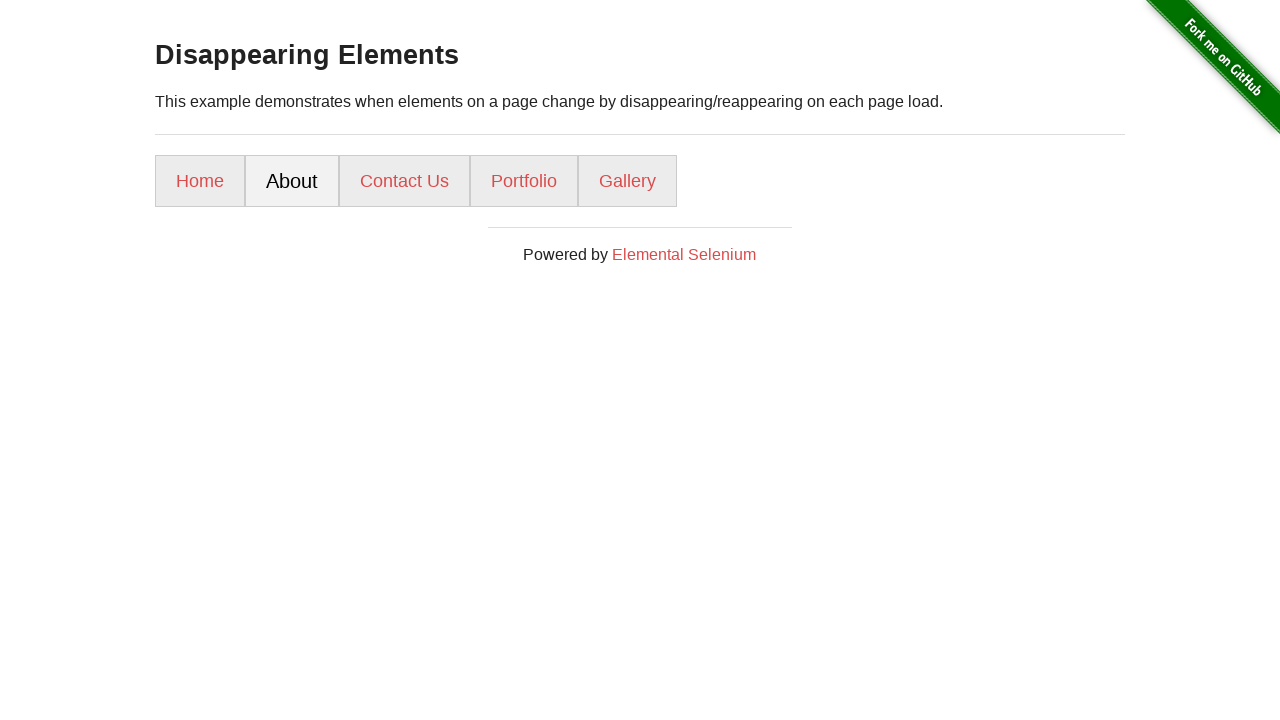

Clicked on Contact Us link at (404, 181) on xpath=//*[contains(text(), 'Contact Us')]
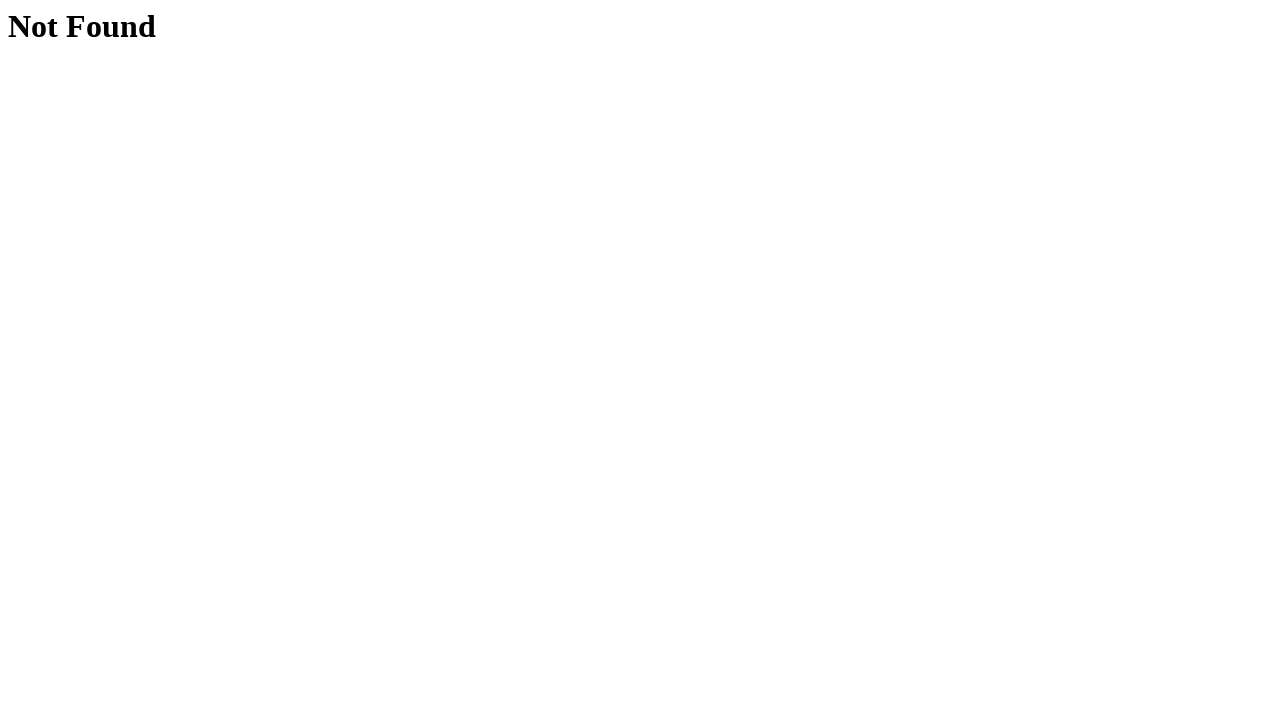

Navigated back to Disappearing Elements page
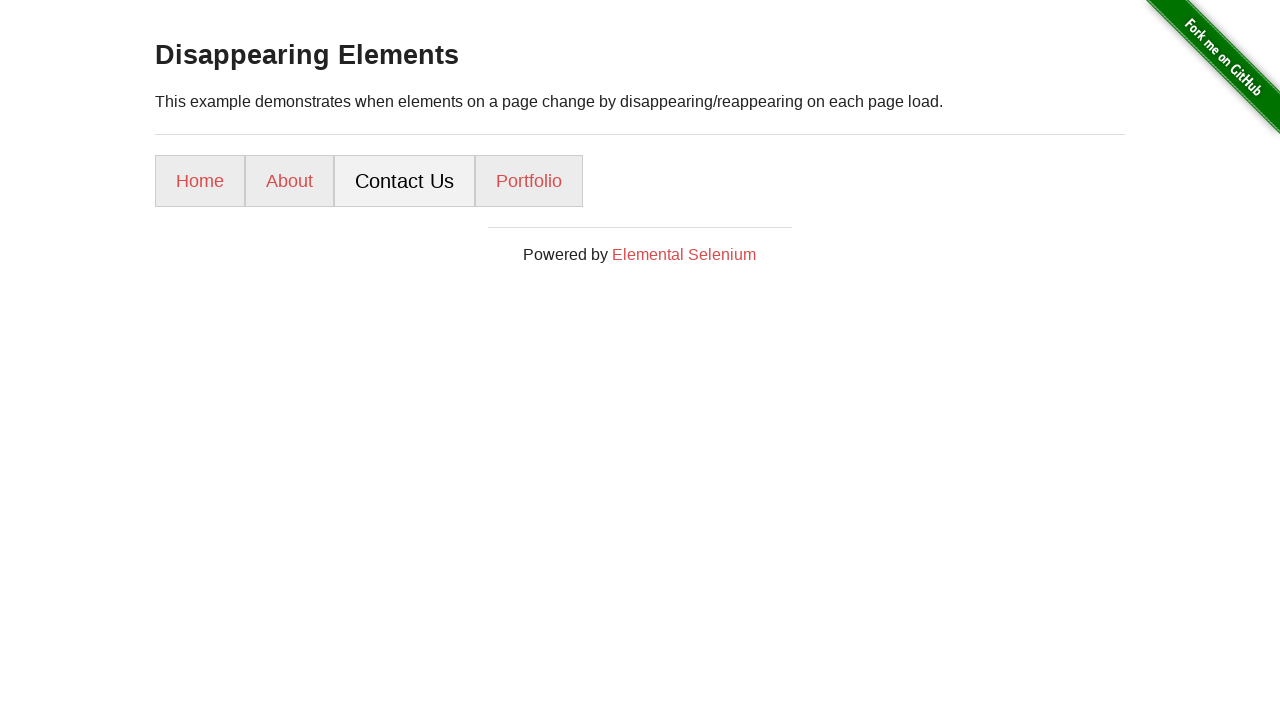

Clicked on Portfolio link at (529, 181) on xpath=//*[contains(text(), 'Portfolio')]
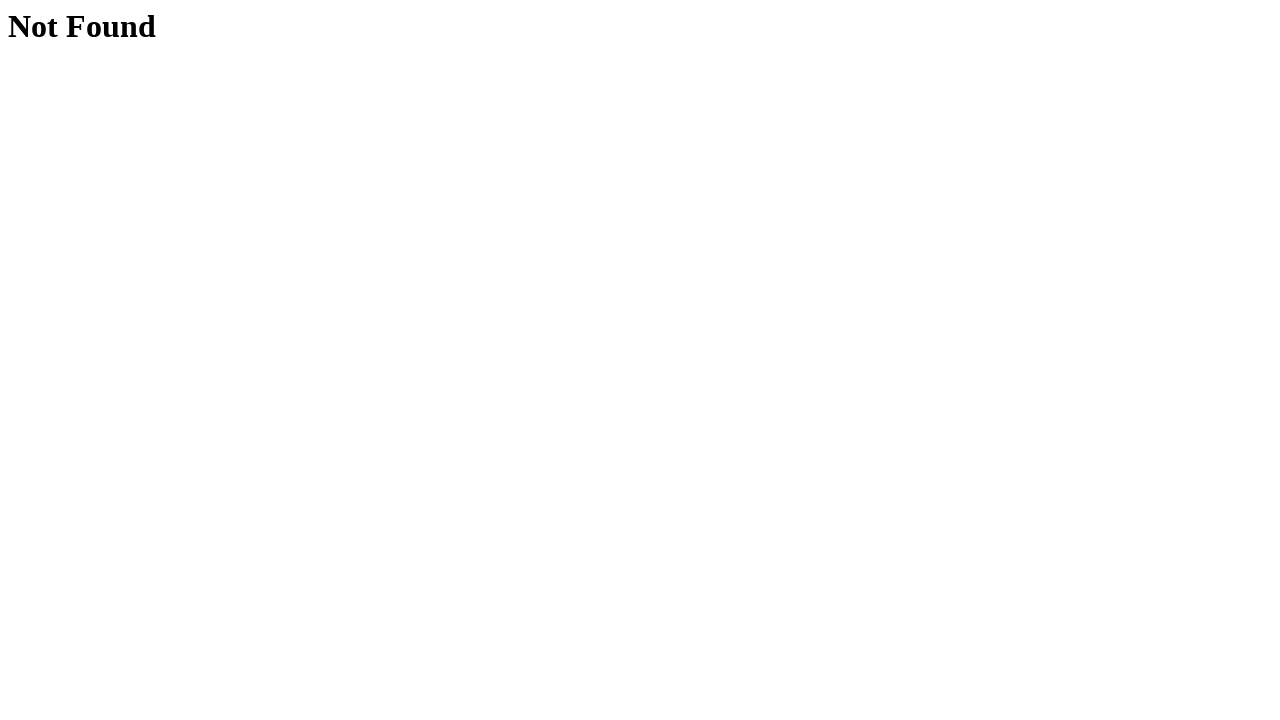

Navigated back to Disappearing Elements page
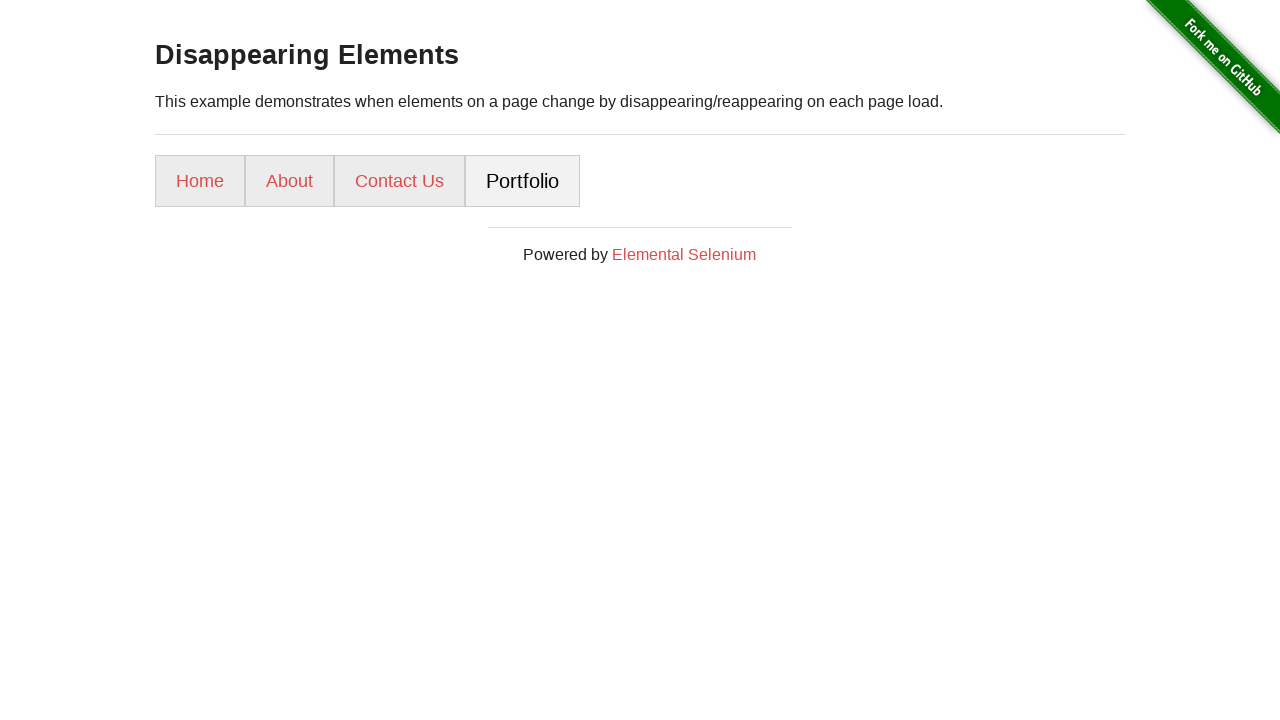

Navigated back to main page
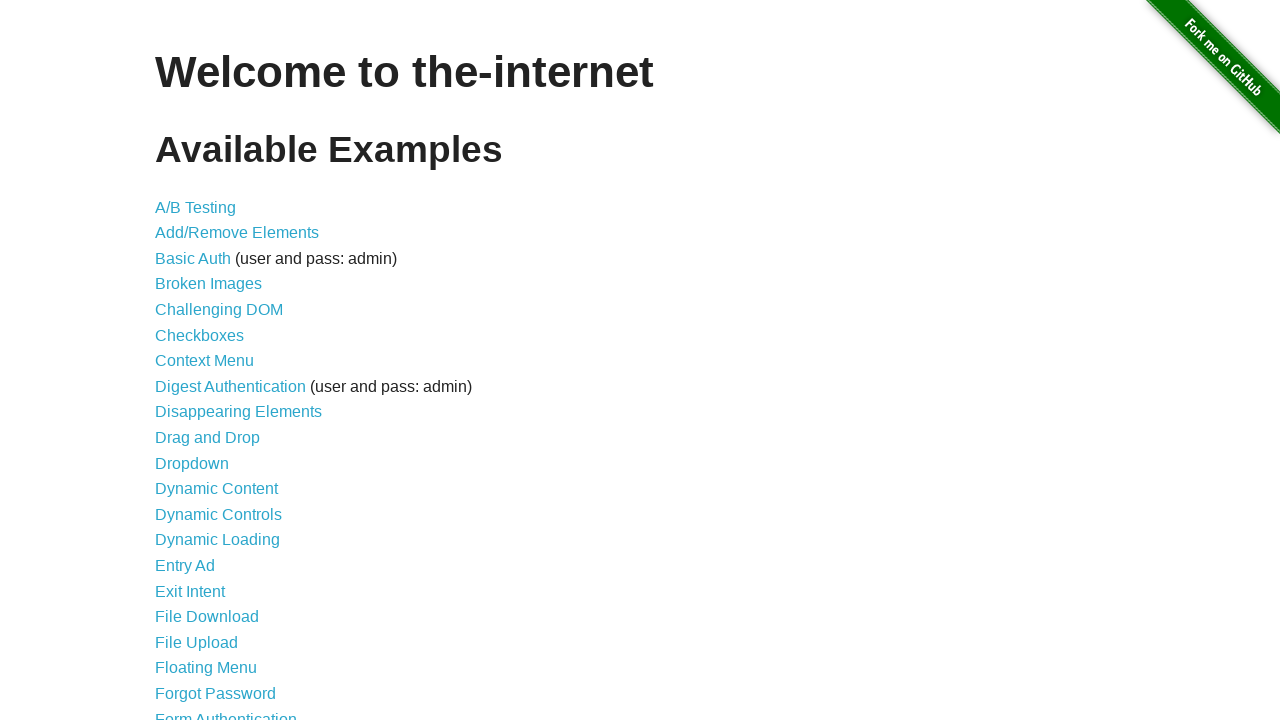

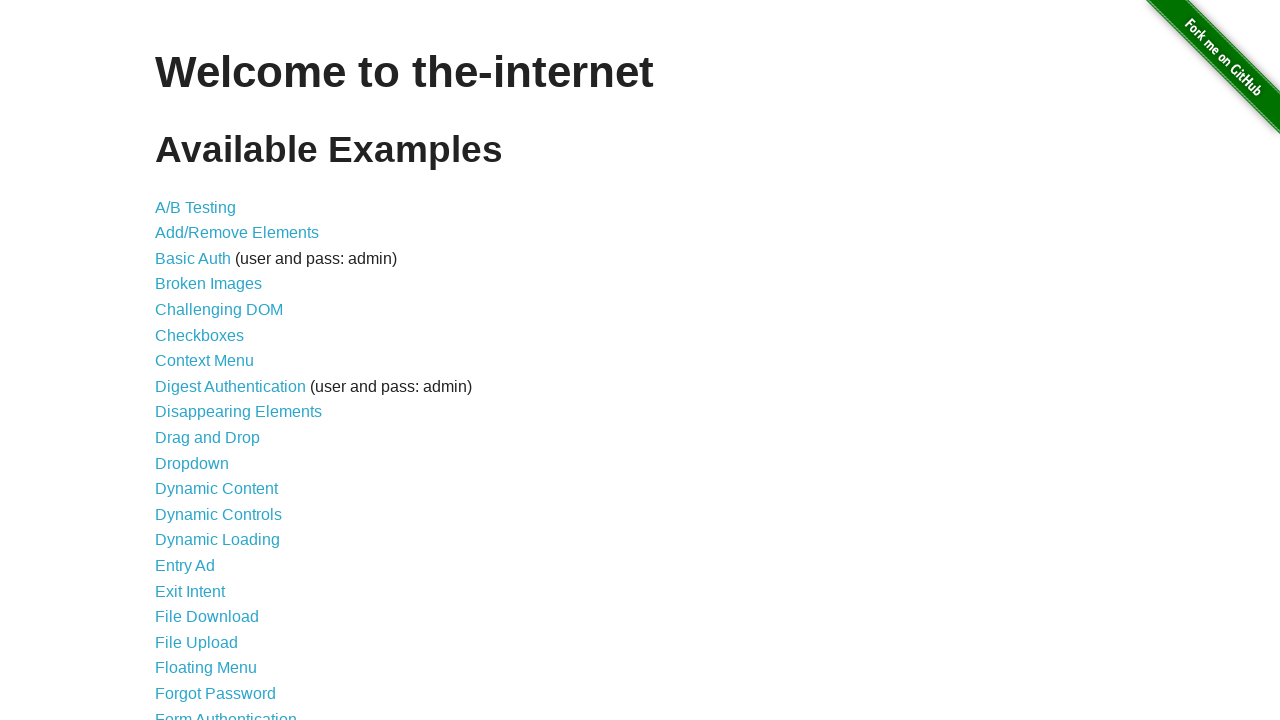